Tests checkbox functionality by clicking a checkbox to select it, then clicking again to deselect it, and verifies the checkbox count on the page

Starting URL: https://rahulshettyacademy.com/AutomationPractice/

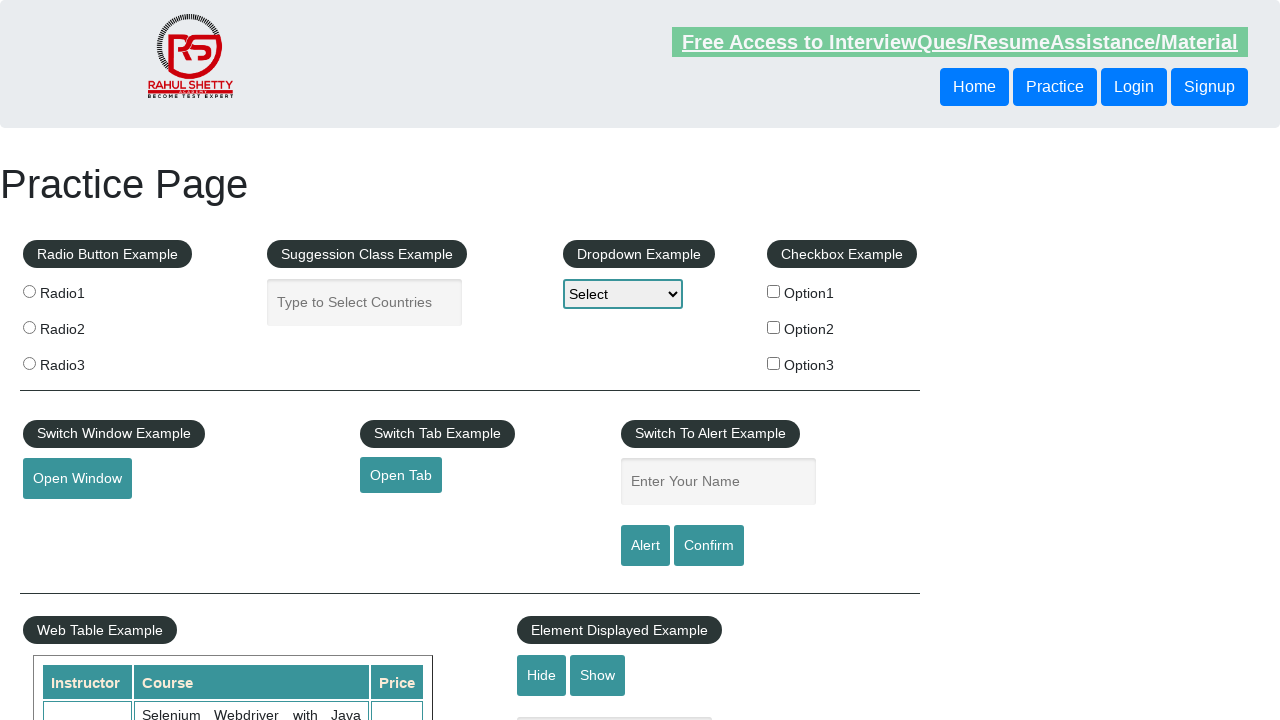

Clicked checkbox option 1 to select it at (774, 291) on #checkBoxOption1
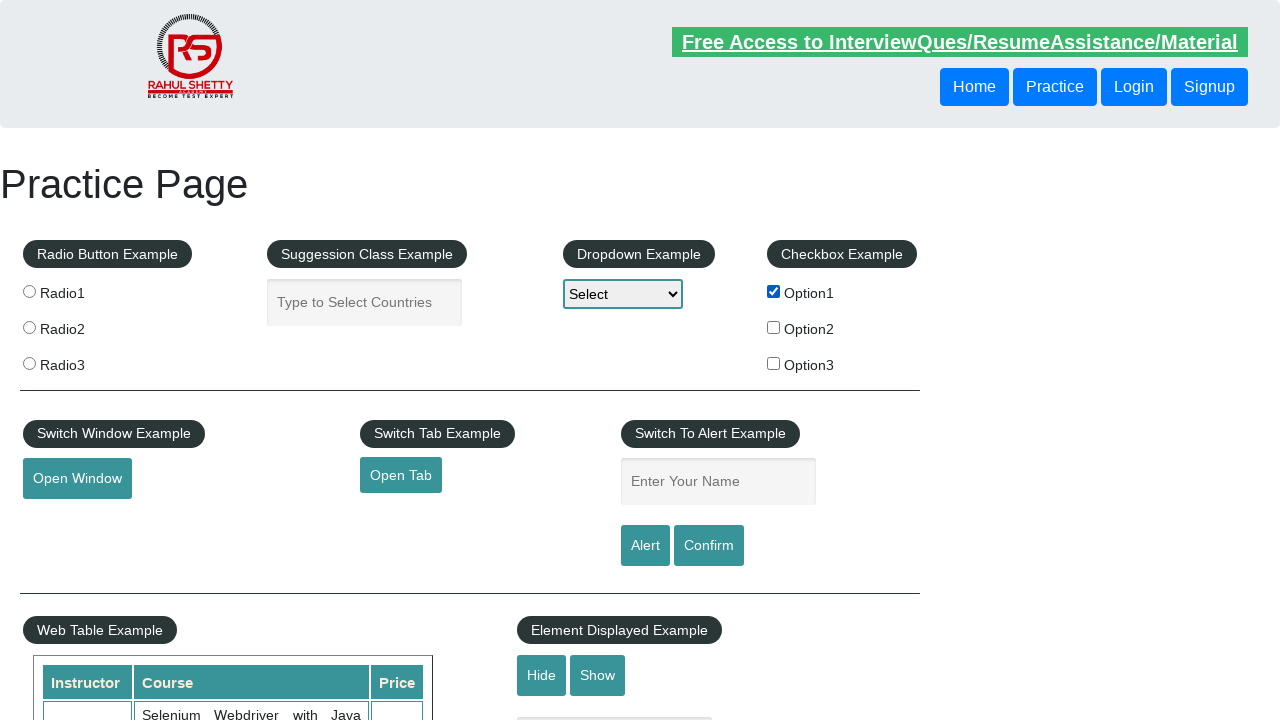

Verified checkbox option 1 is selected
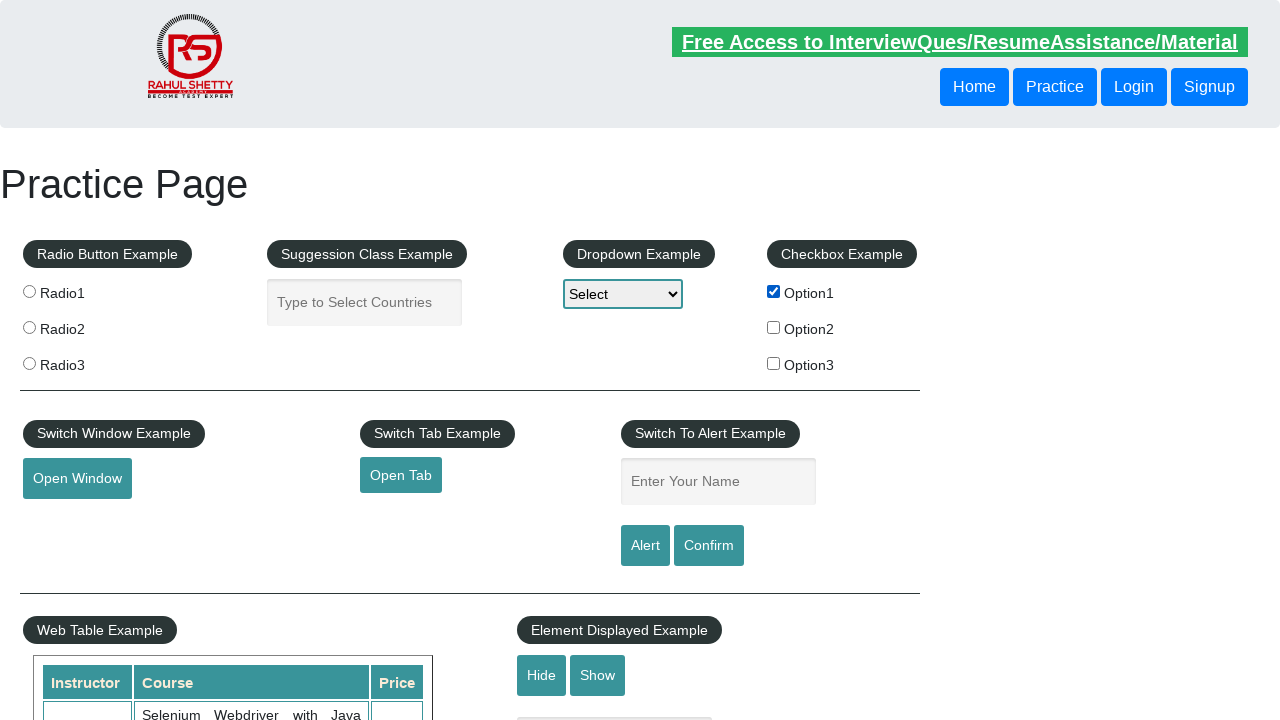

Clicked checkbox option 1 again to deselect it at (774, 291) on #checkBoxOption1
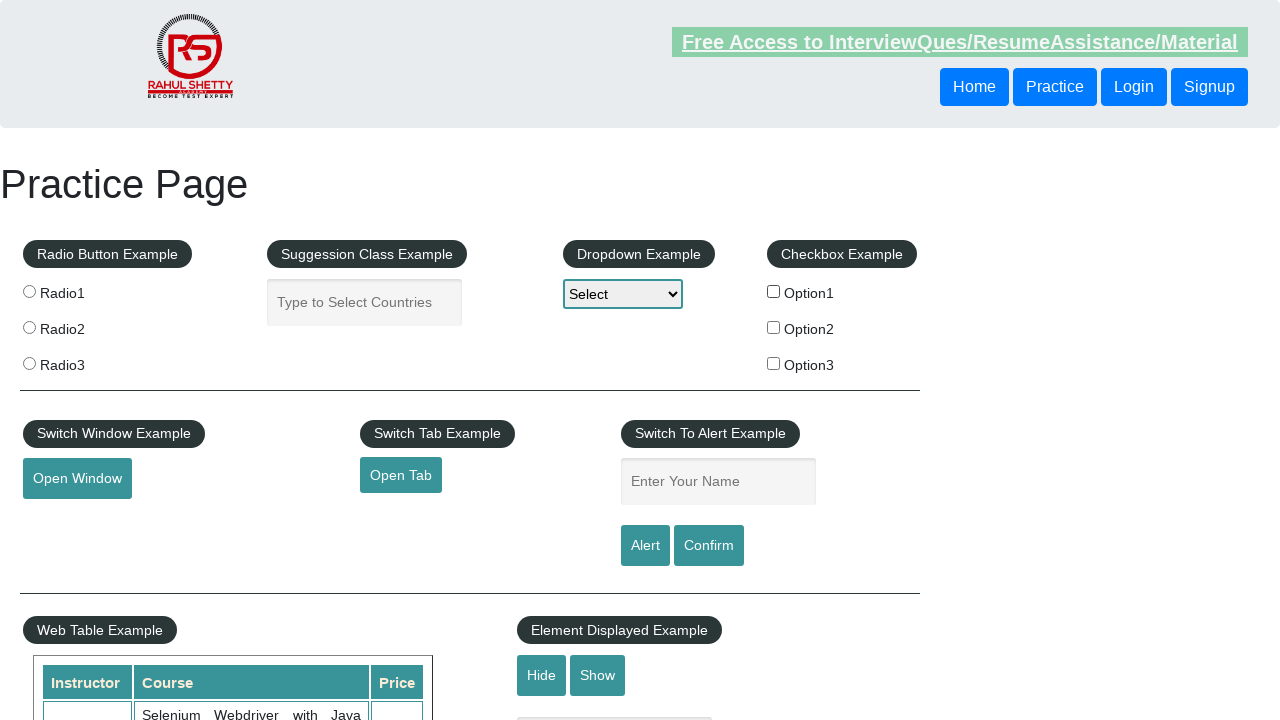

Verified checkbox option 1 is deselected
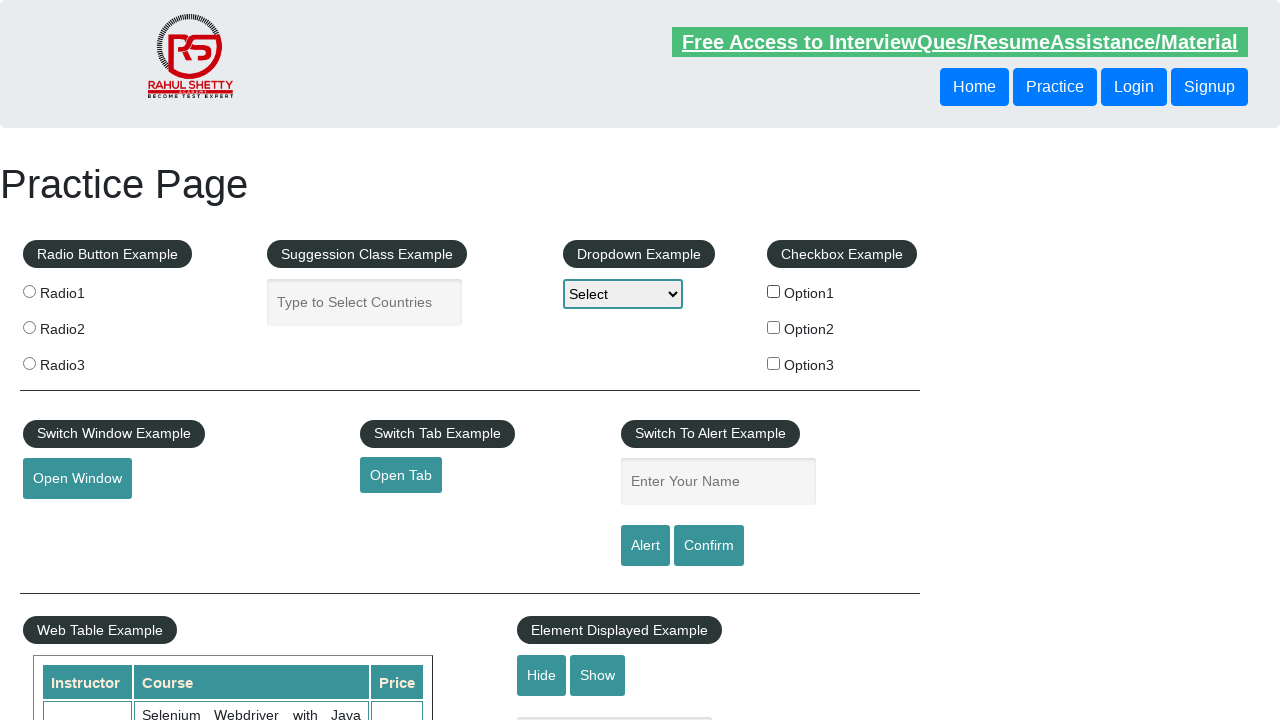

Located all checkboxes on the page
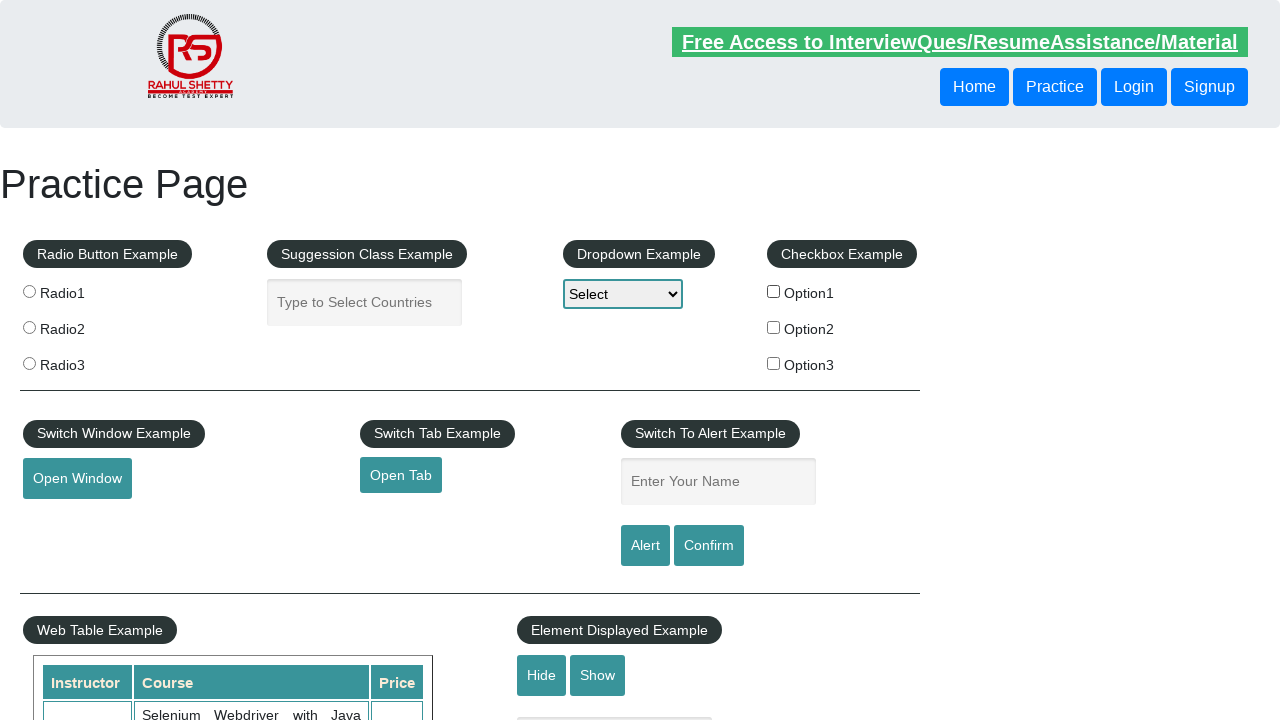

Counted checkboxes: 3 total checkboxes found on page
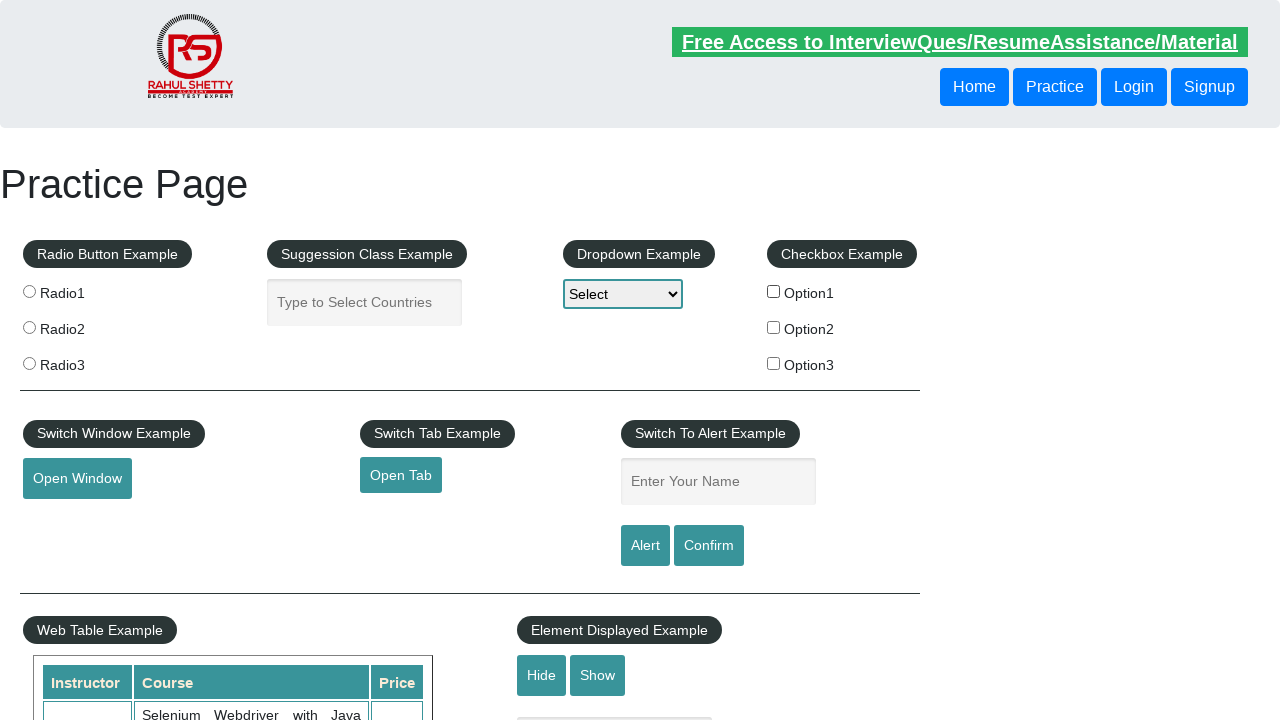

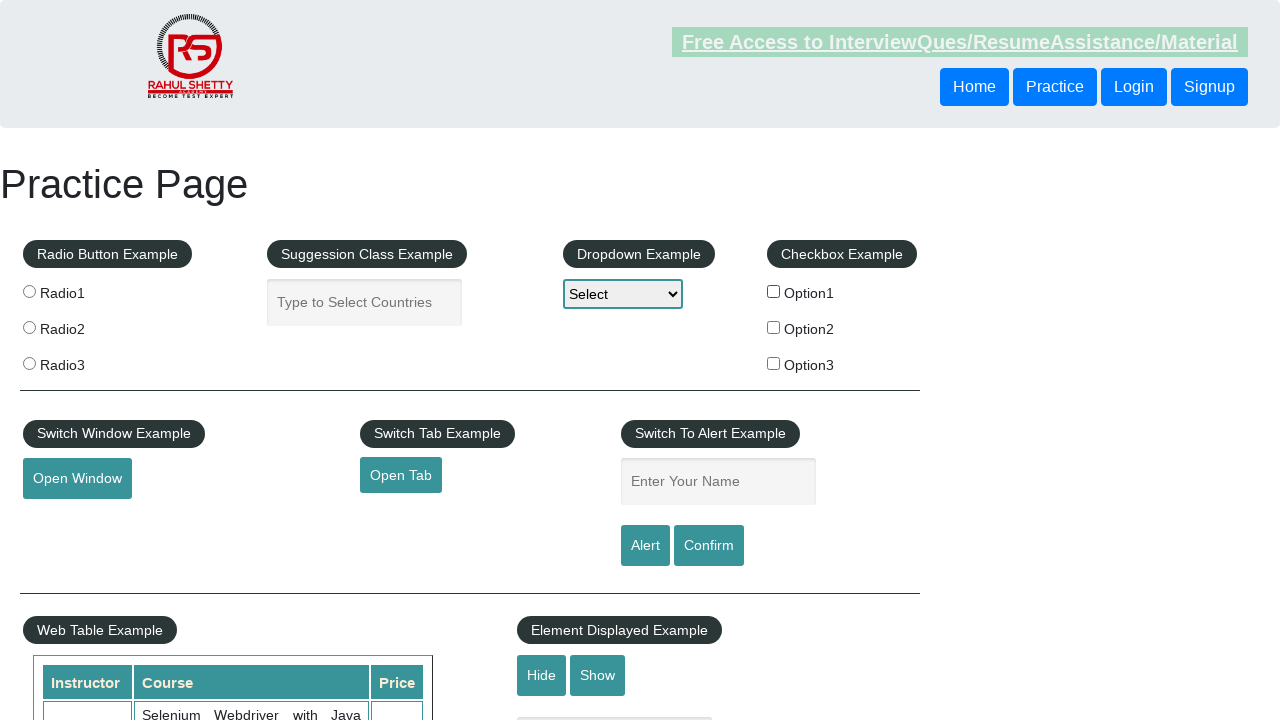